Tests tour search functionality by filtering tours within a specific price range and verifying the results are displayed

Starting URL: https://www.holiday.by/tours

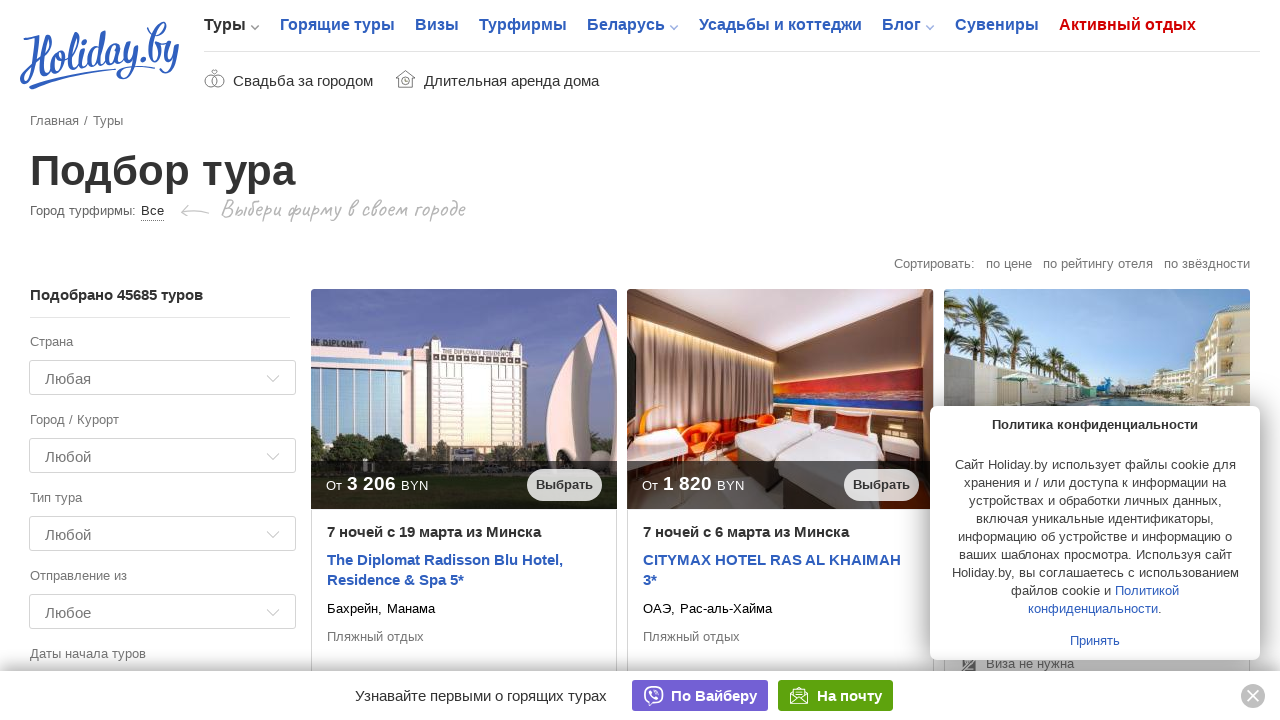

Filled minimum price filter with 500 on #tour-price-start
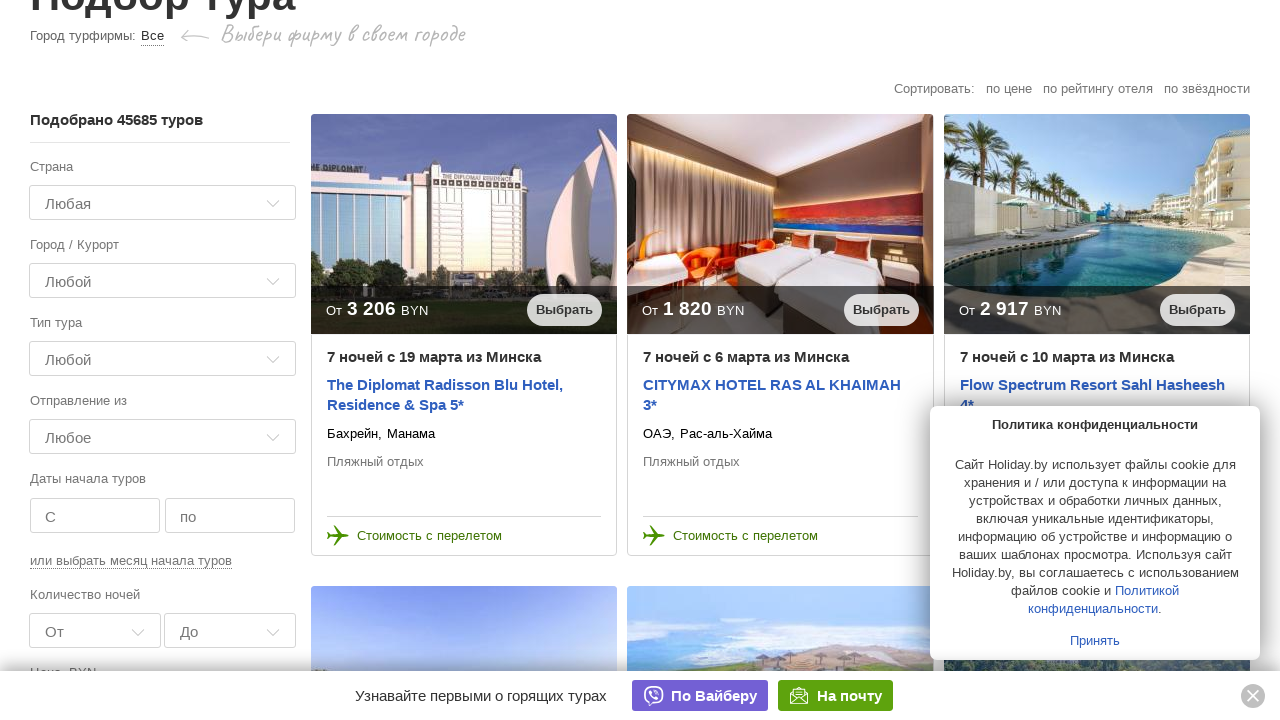

Filled maximum price filter with 2000 on #tour-price-end
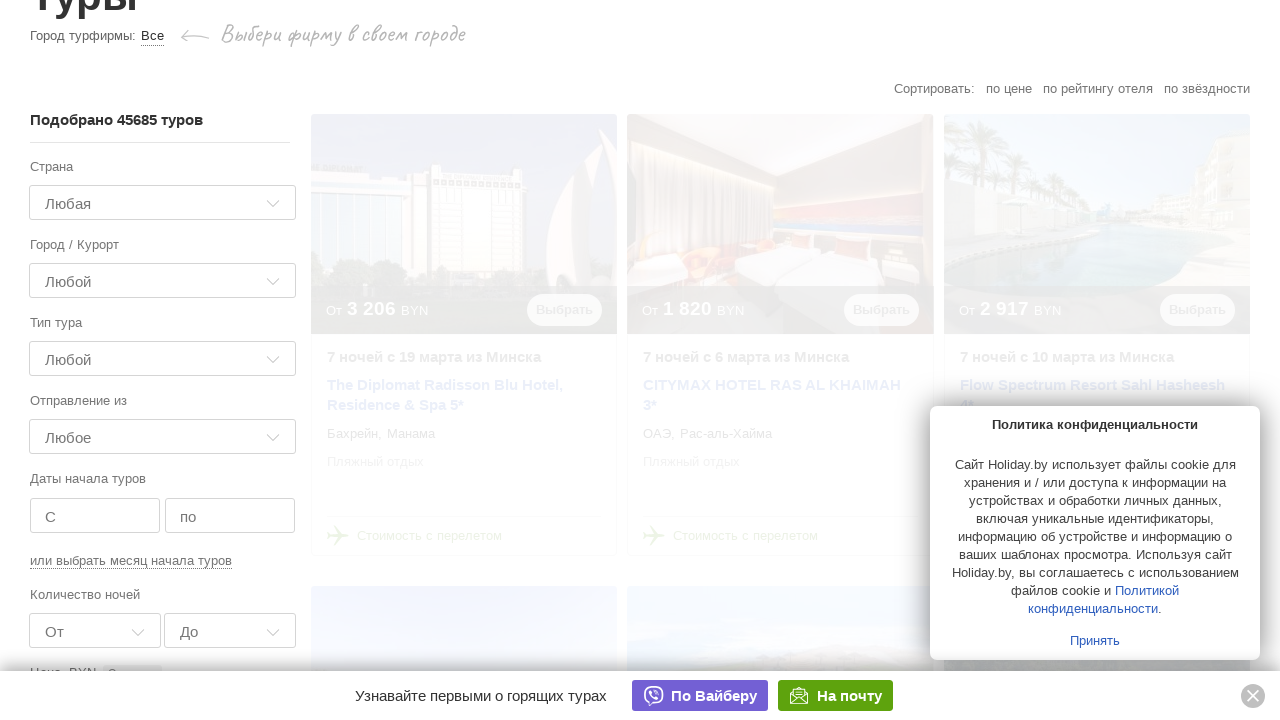

Clicked main page area to trigger tour search at (640, 360) on main
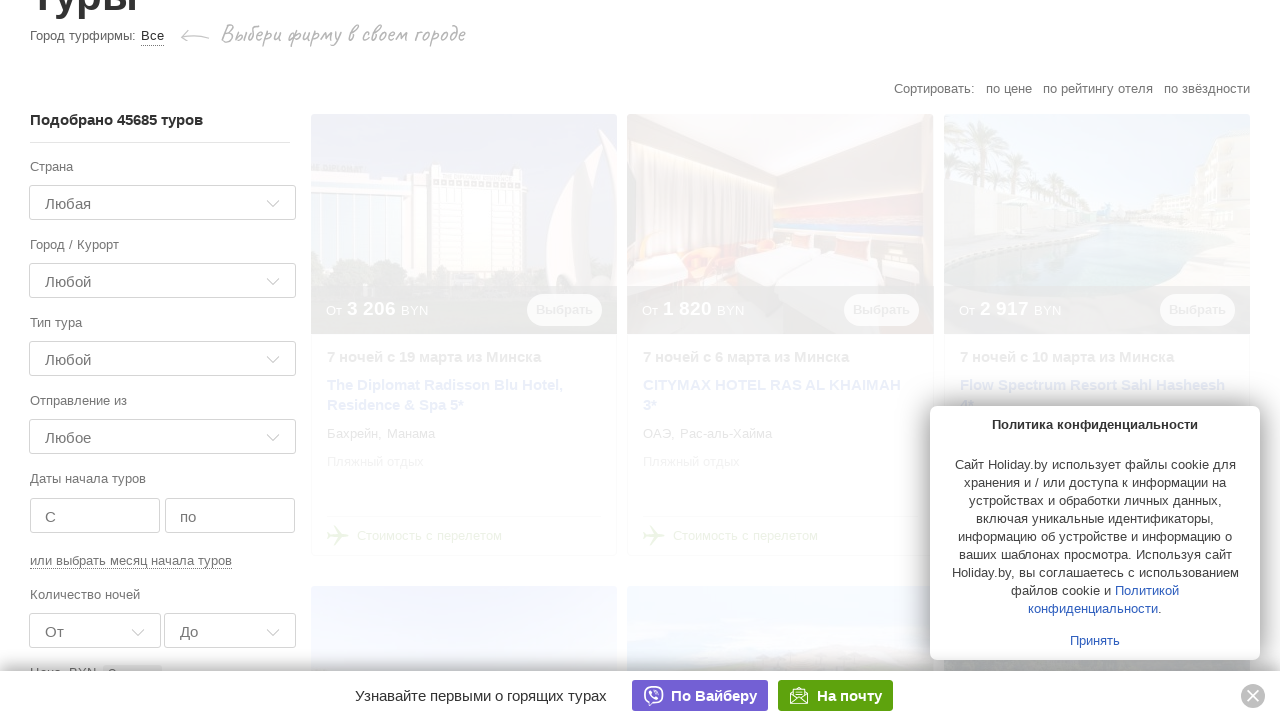

Search results loaded successfully
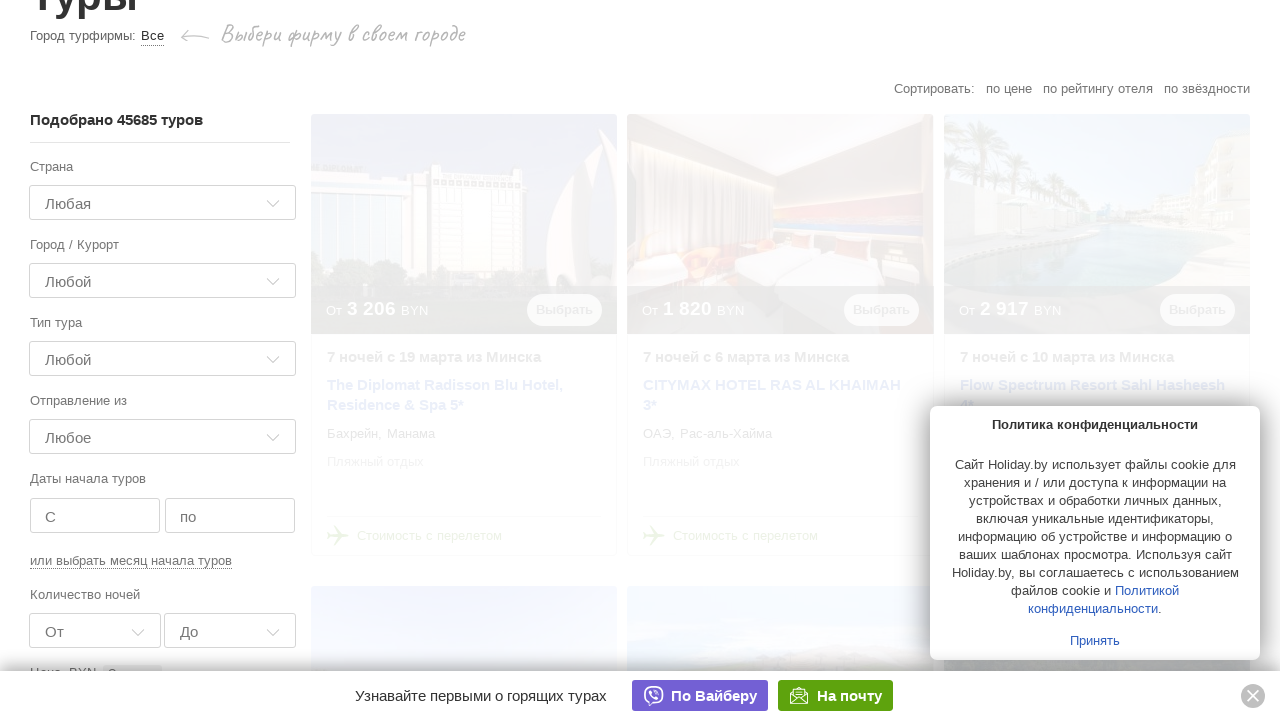

Tour price values are displayed in filtered results
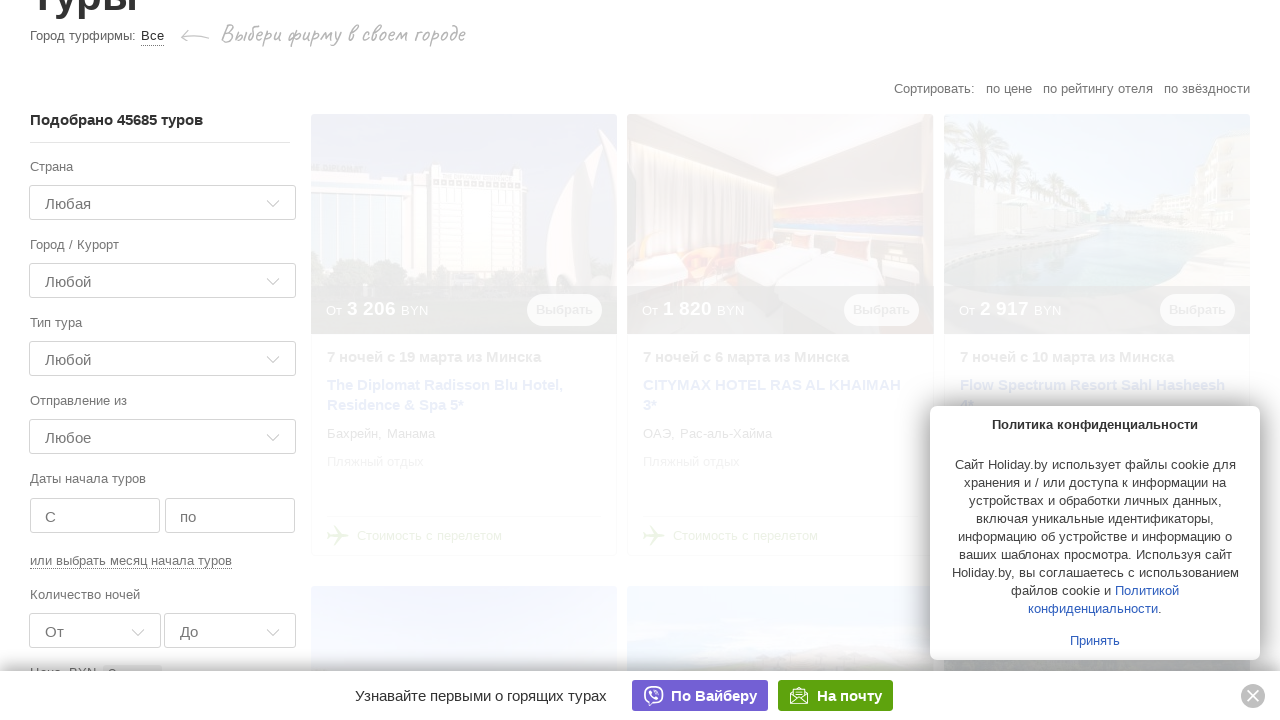

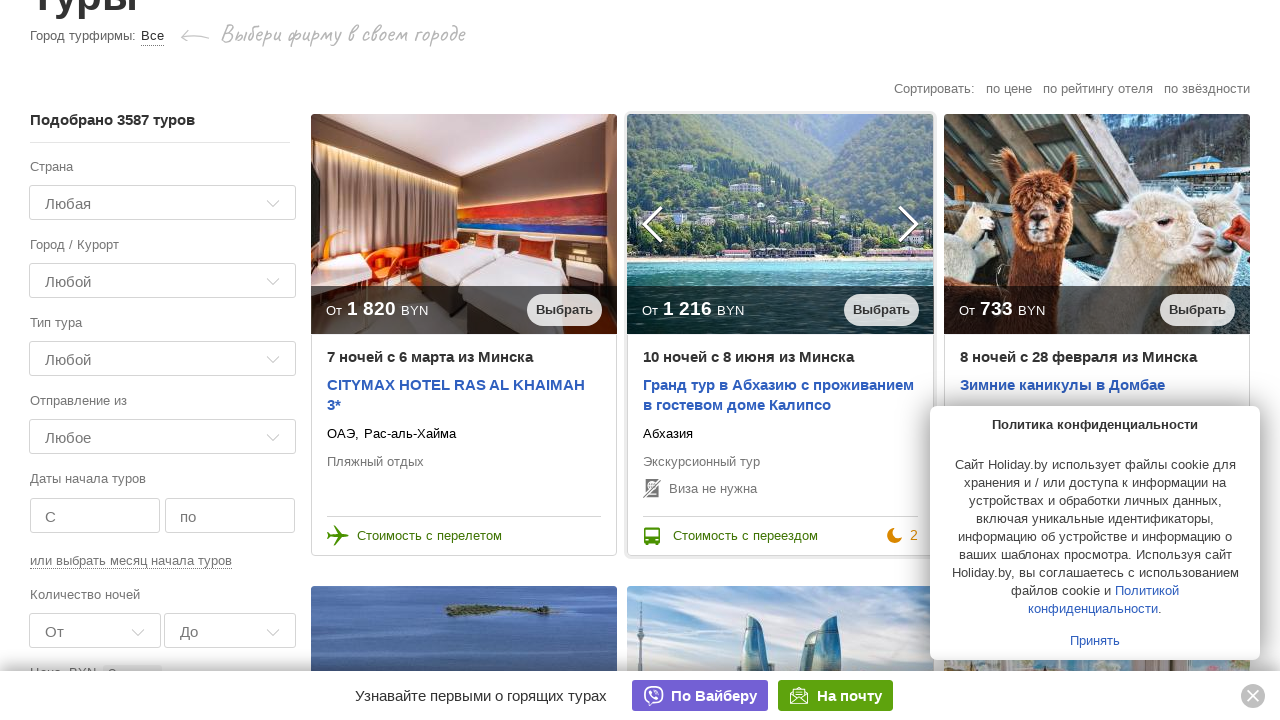